Tests scrolling to form elements and filling name and date fields on a page with scrollable content

Starting URL: https://formy-project.herokuapp.com/scroll

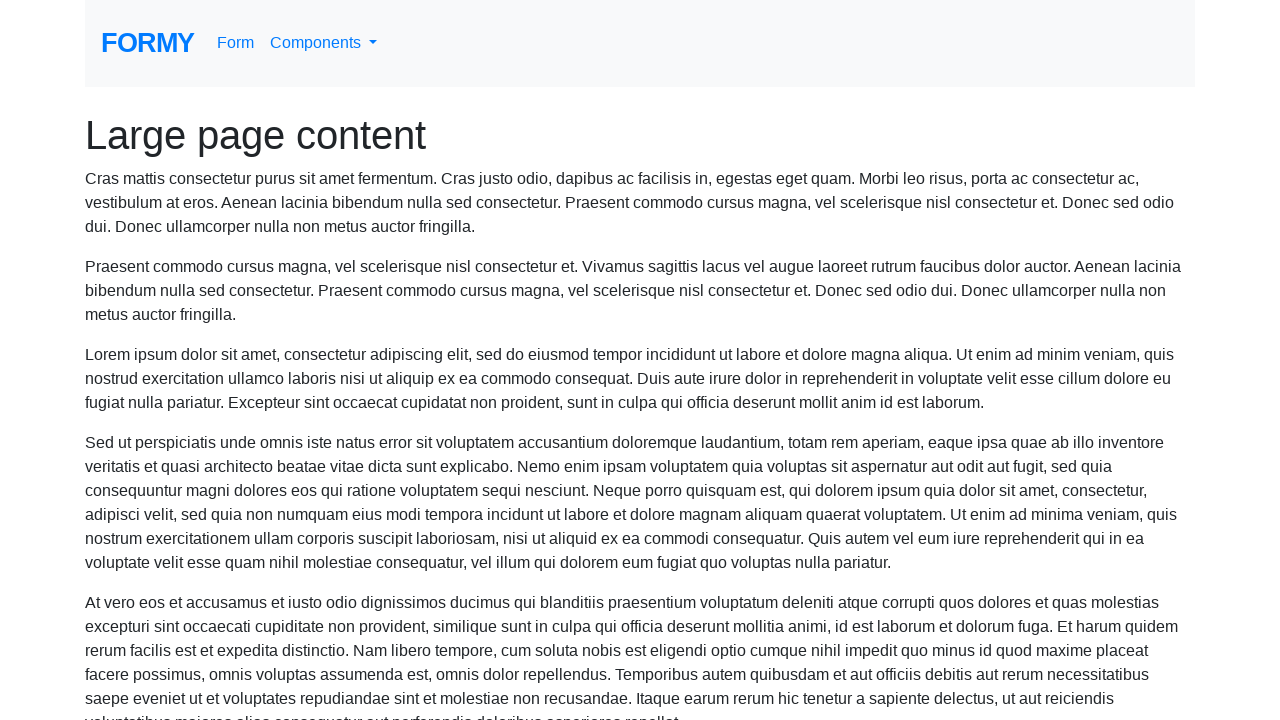

Located name field element
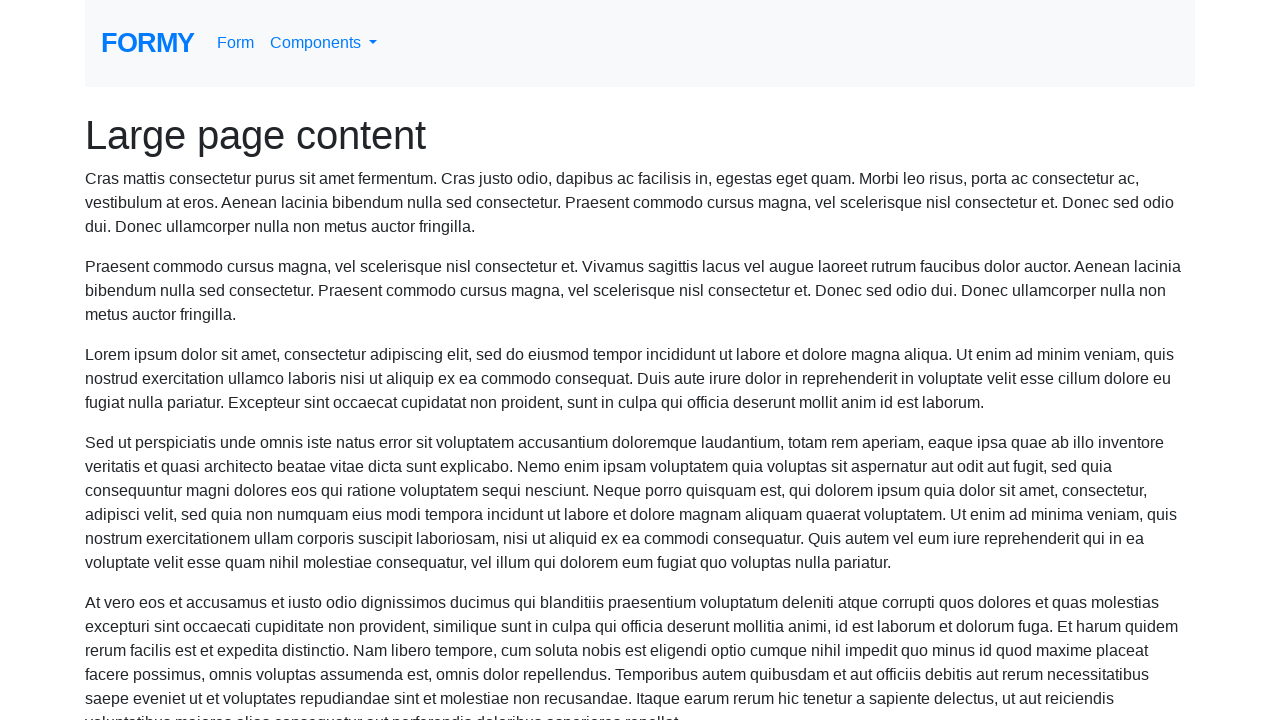

Scrolled to name field
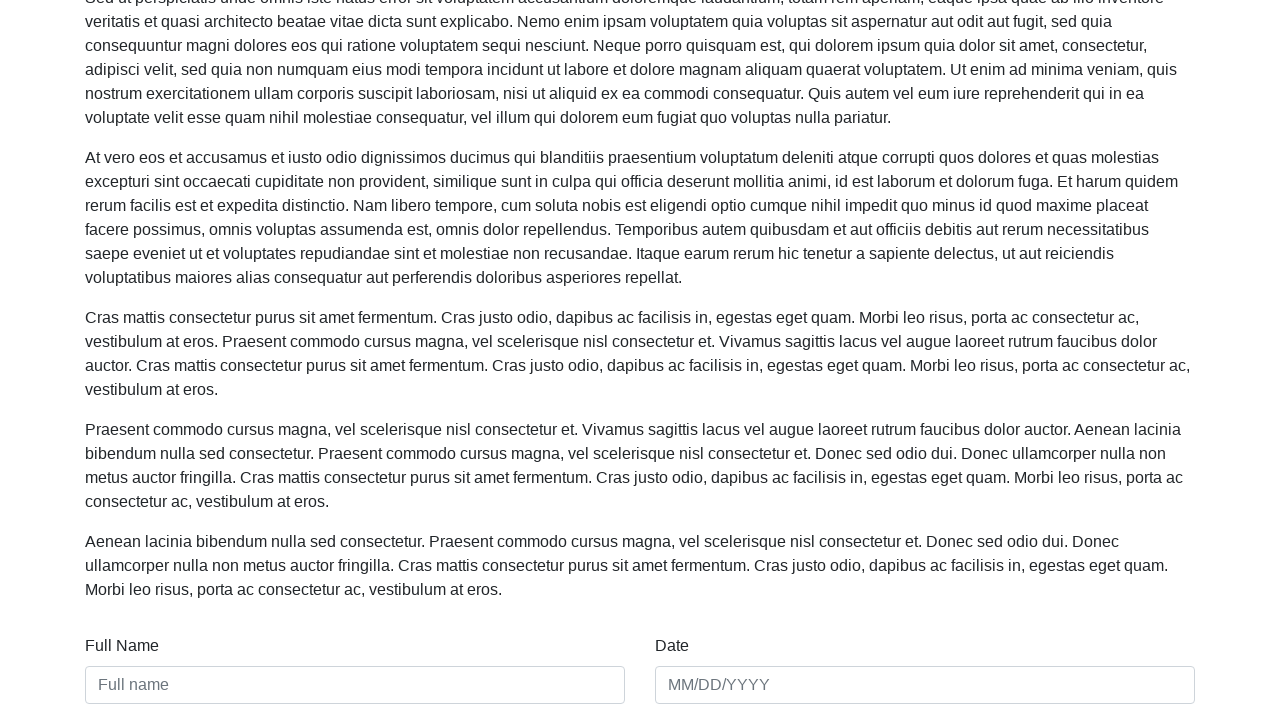

Filled name field with 'John Anderson' on #name
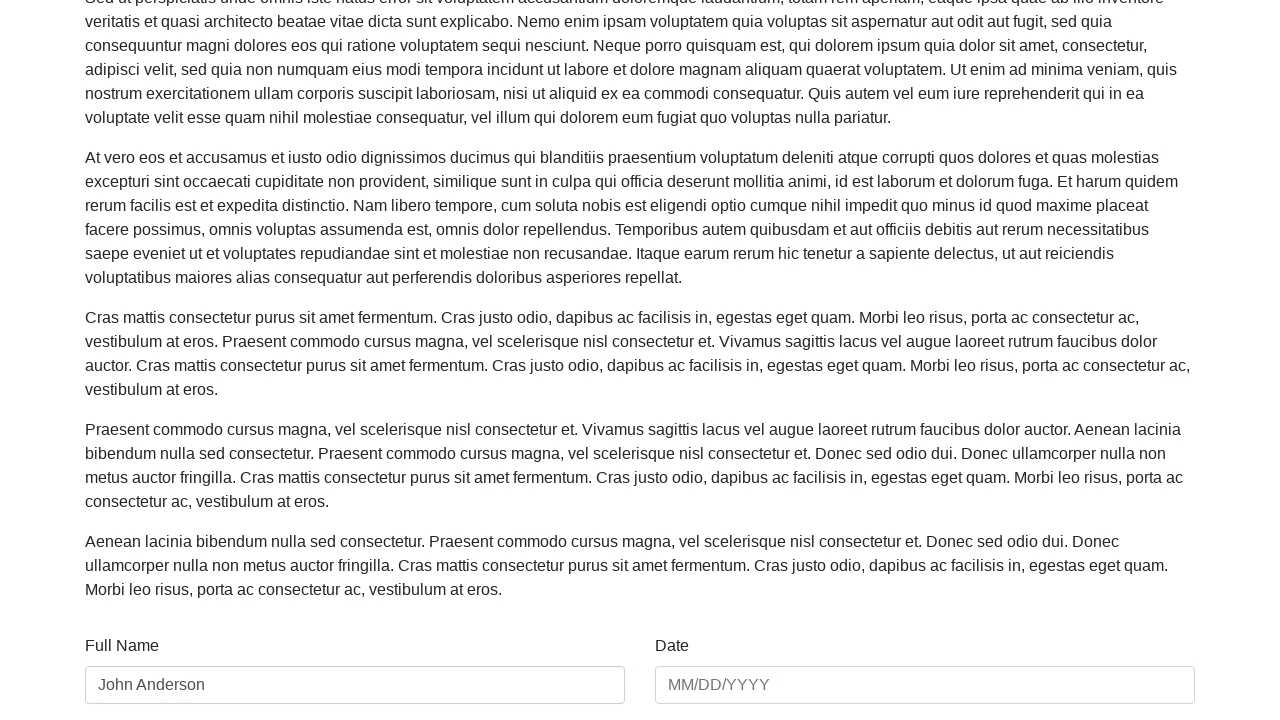

Filled date field with '25/07/1992' on #date
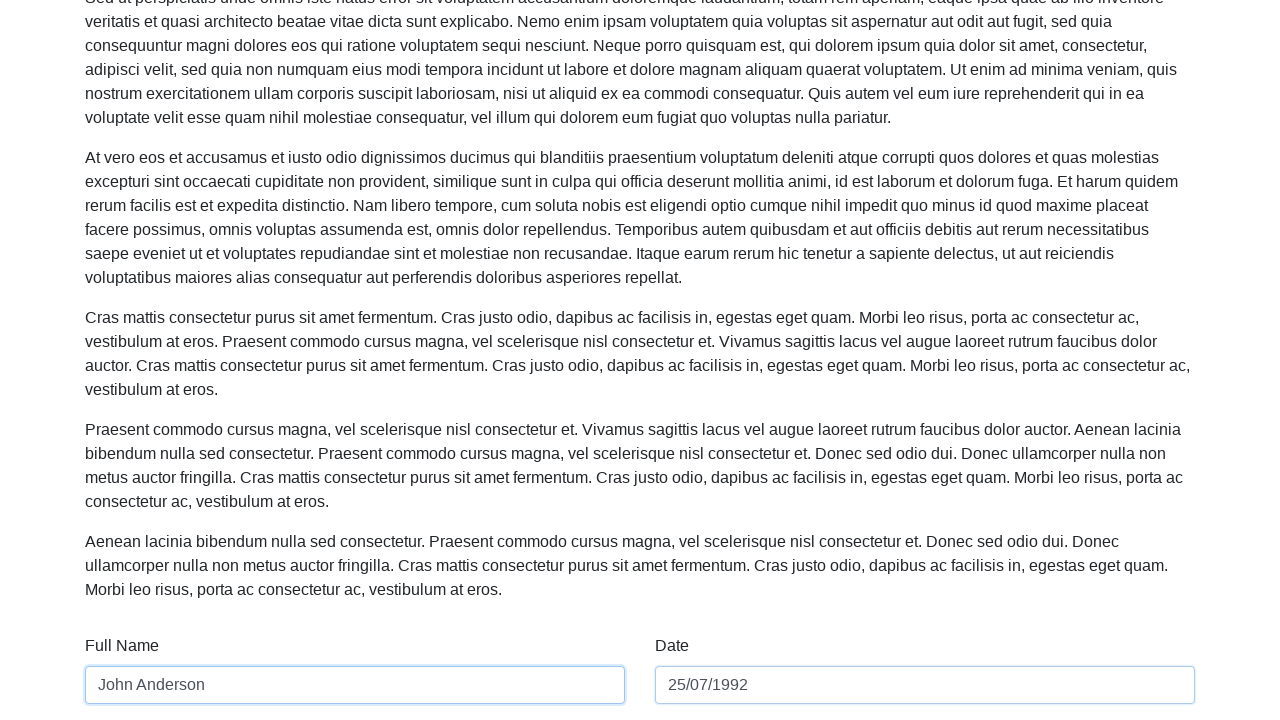

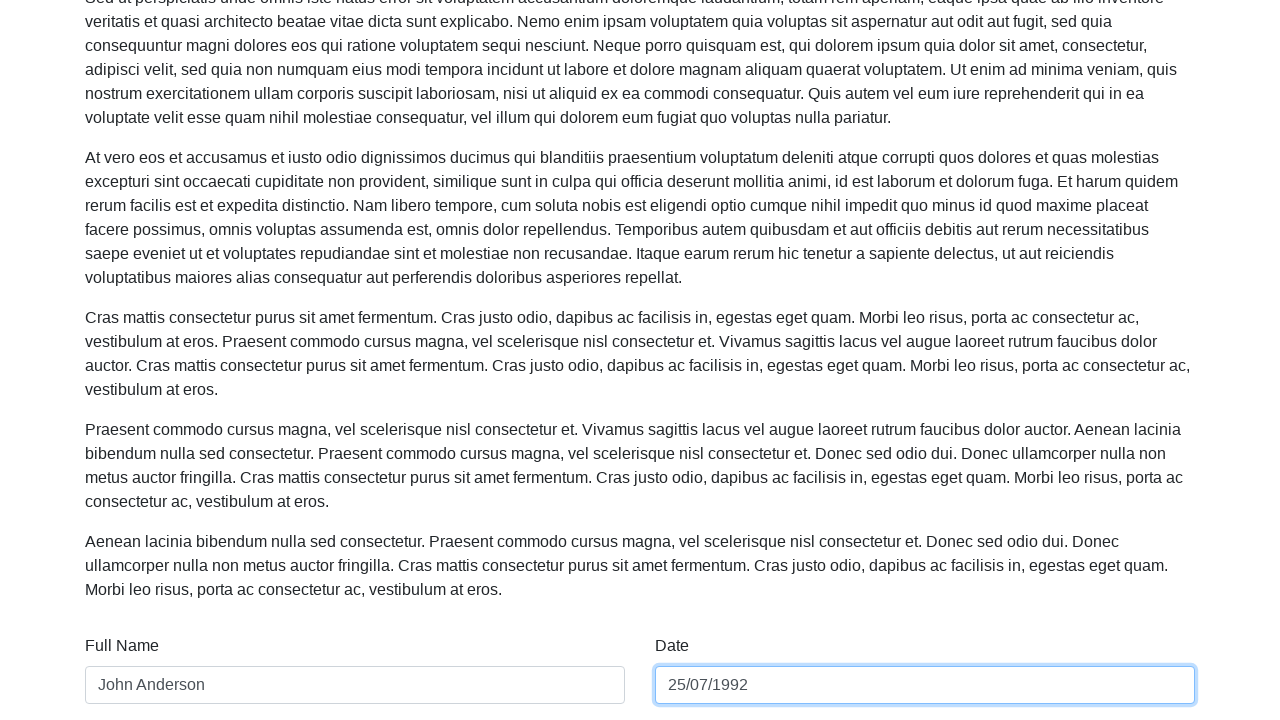